Navigates to the WebdriverIO homepage and verifies the page title matches the expected value

Starting URL: http://webdriver.io

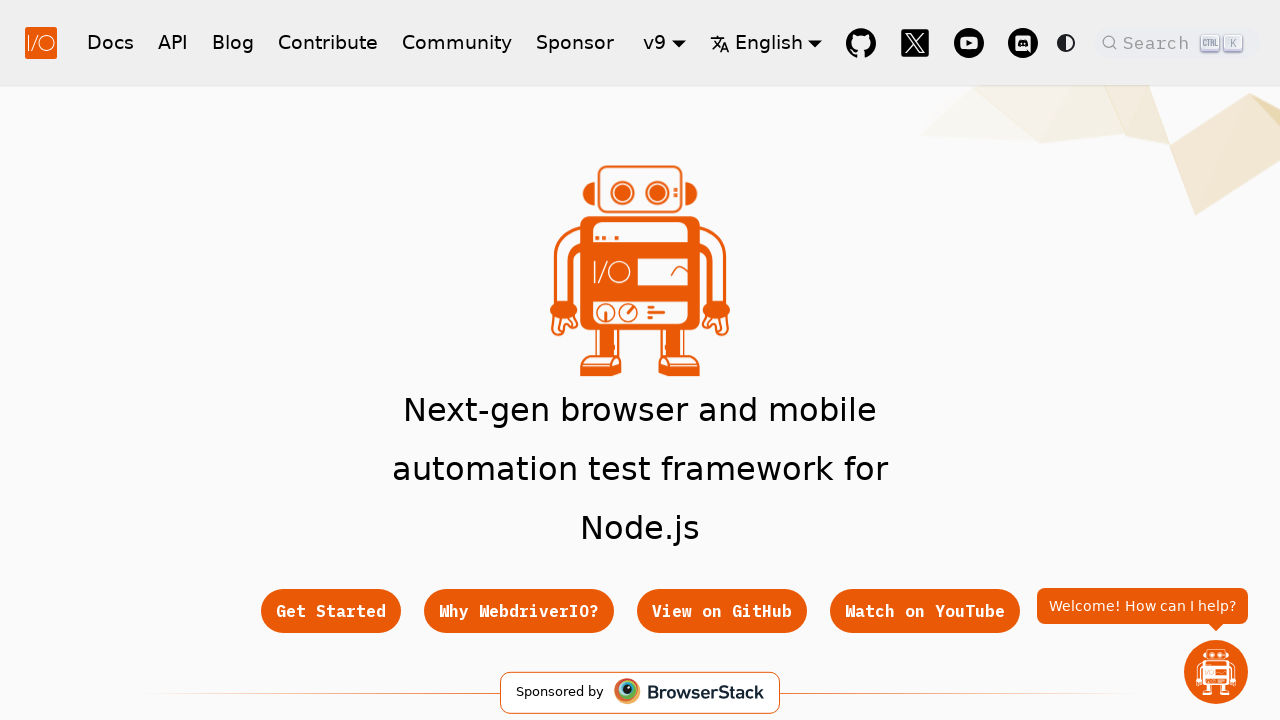

Waited for page to load with domcontentloaded state
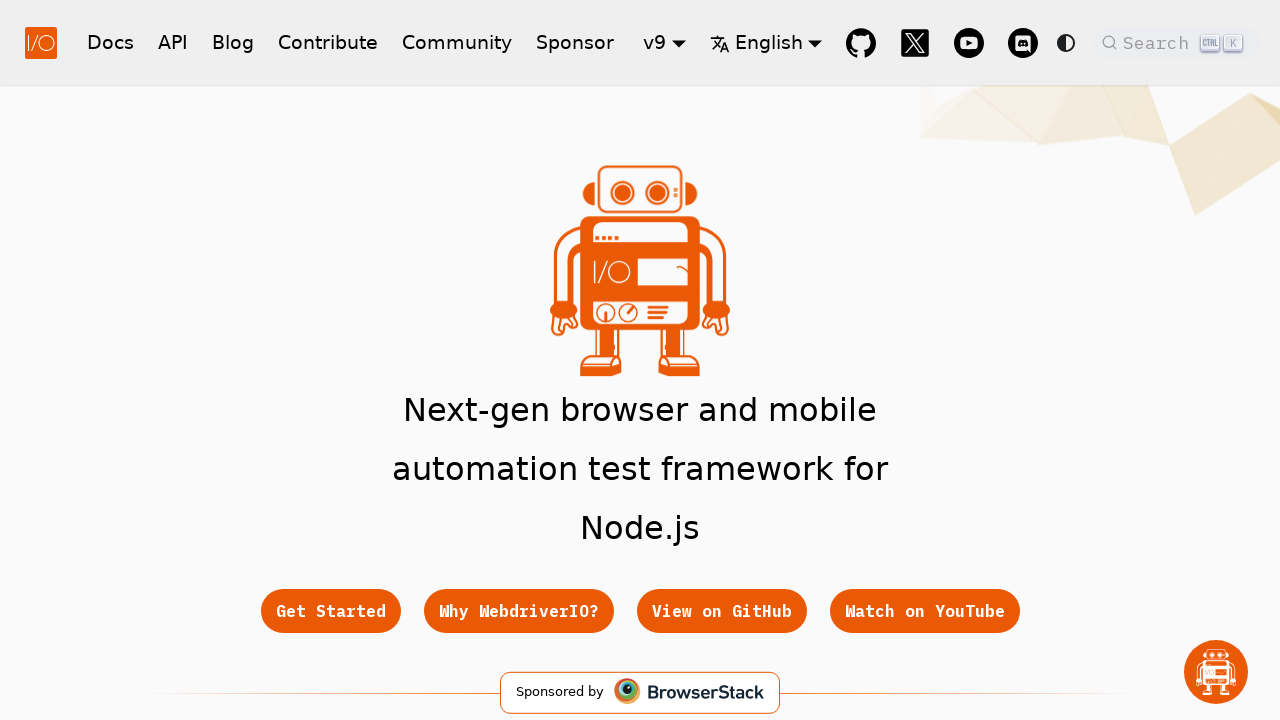

Verified page title contains 'WebdriverIO'
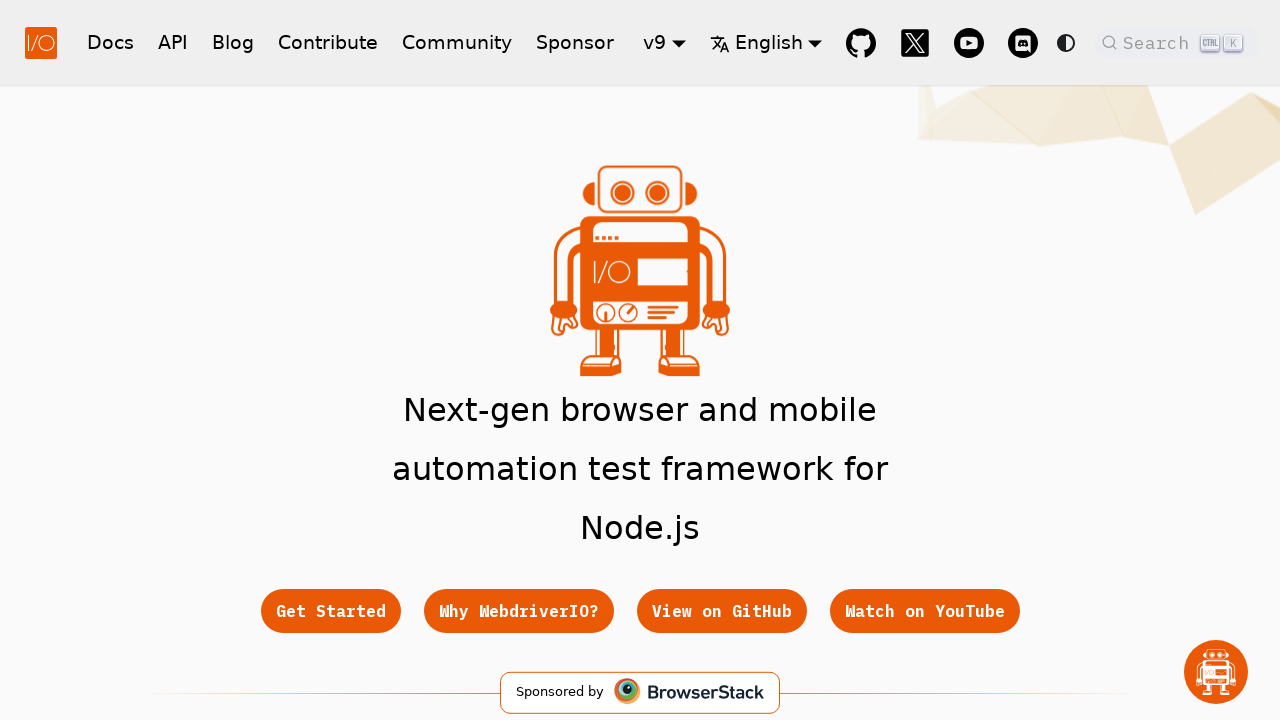

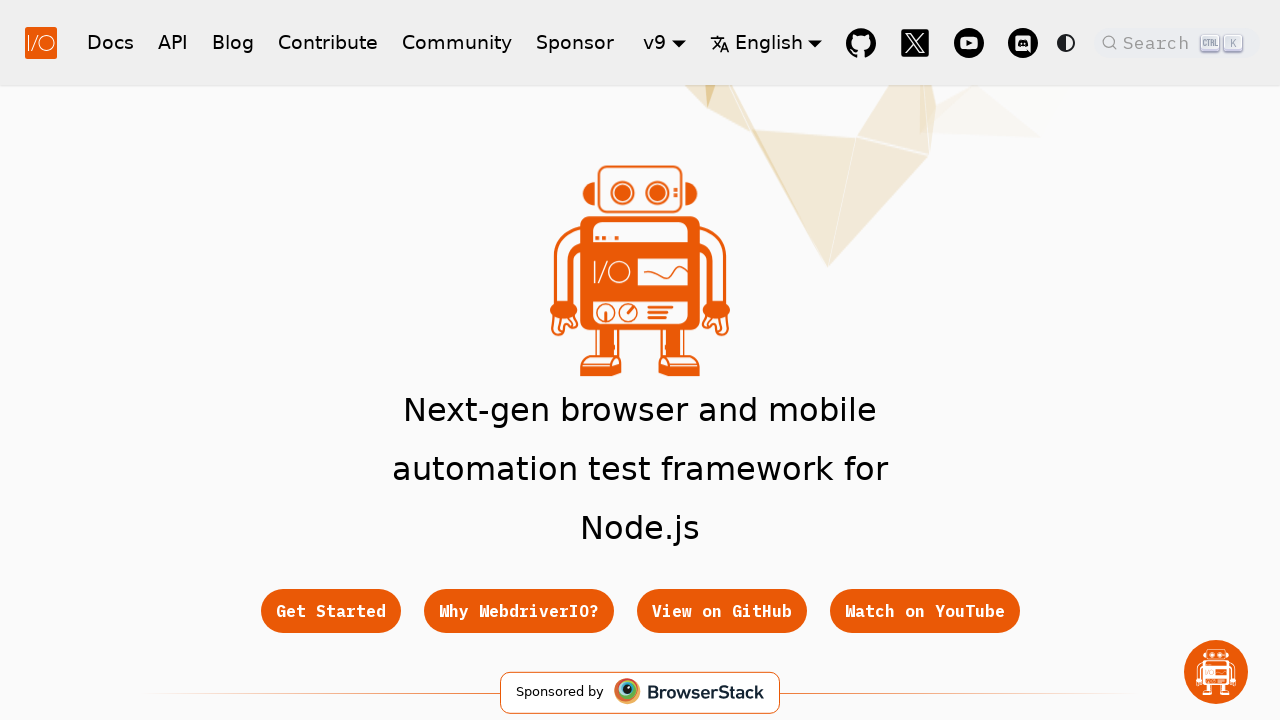